Tests iframe switching functionality by navigating to W3Schools JavaScript tutorial page, switching to an iframe, and clicking a button inside it

Starting URL: https://www.w3schools.com/js/tryit.asp?filename=tryjs_myfirst

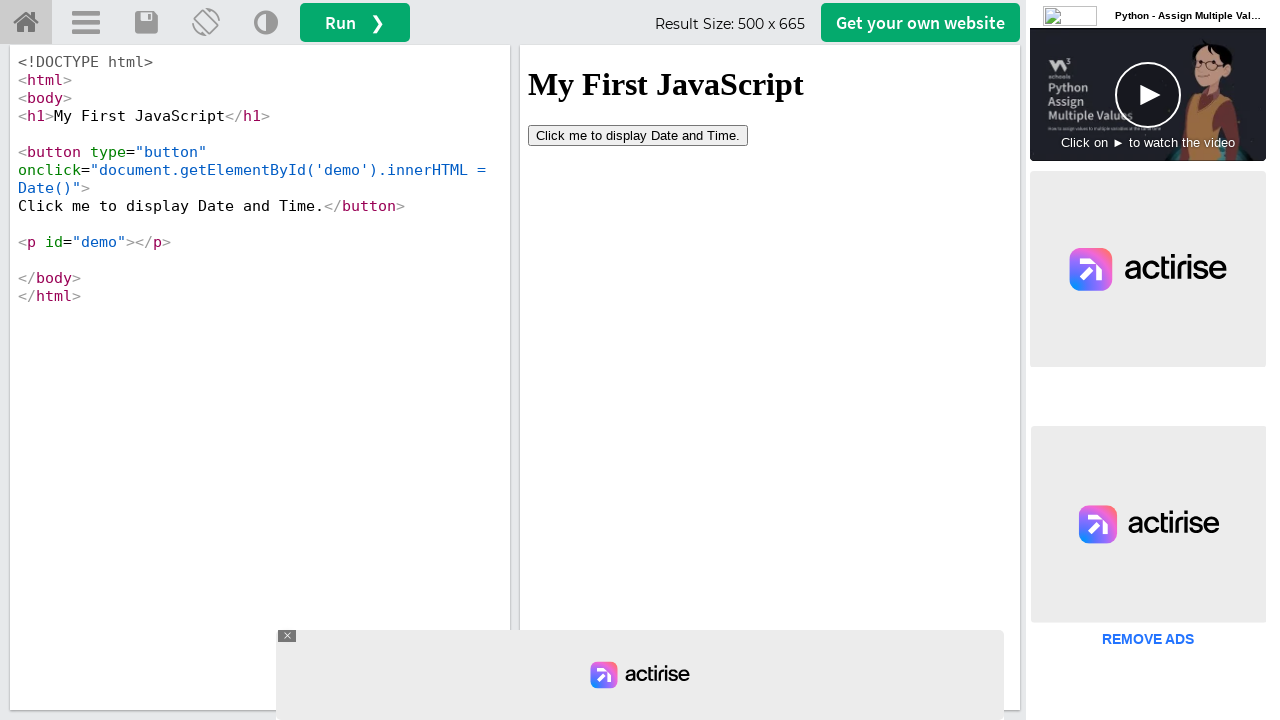

Located iframe element with id 'iframeResult'
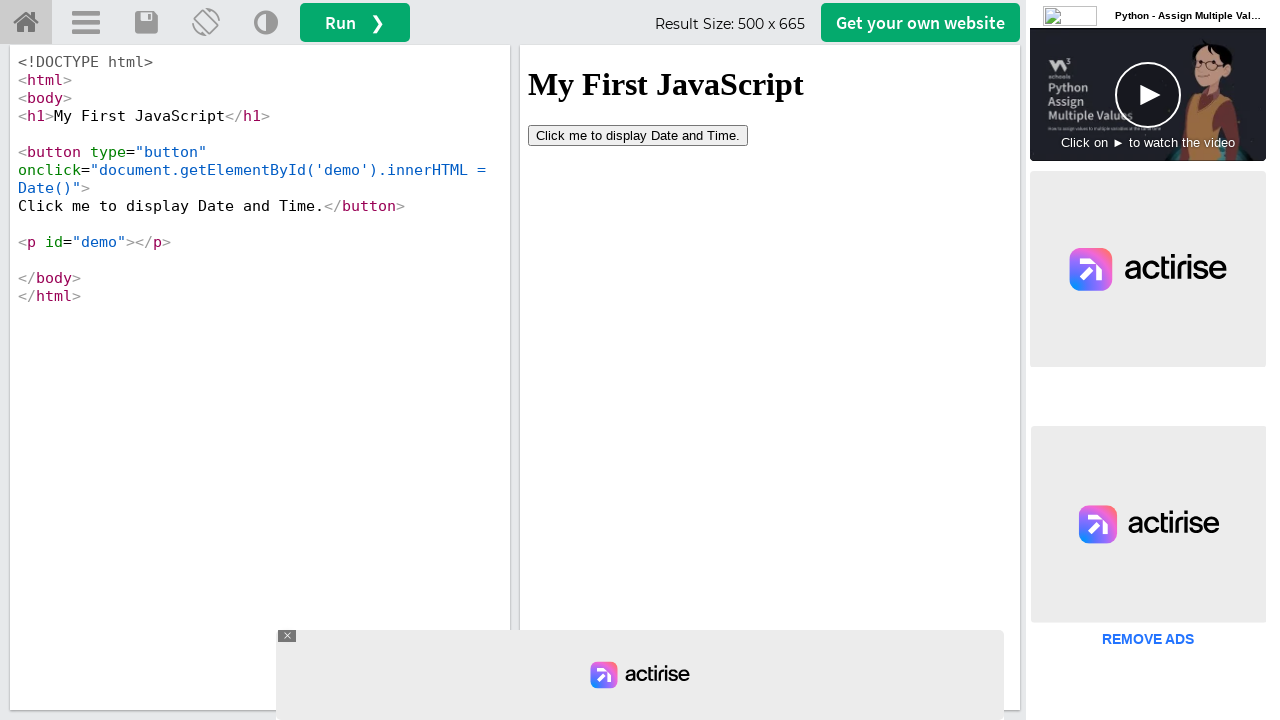

Clicked 'Click me' button inside the iframe at (638, 135) on iframe#iframeResult >> internal:control=enter-frame >> button:has-text('Click me
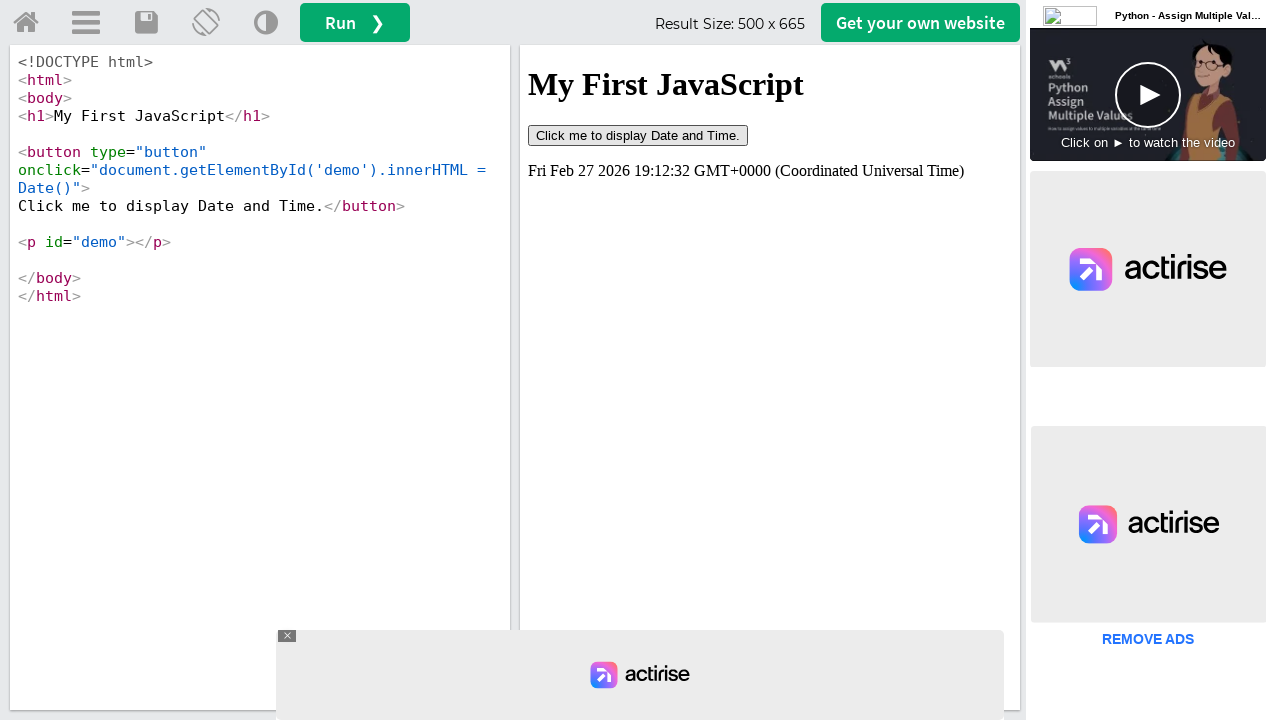

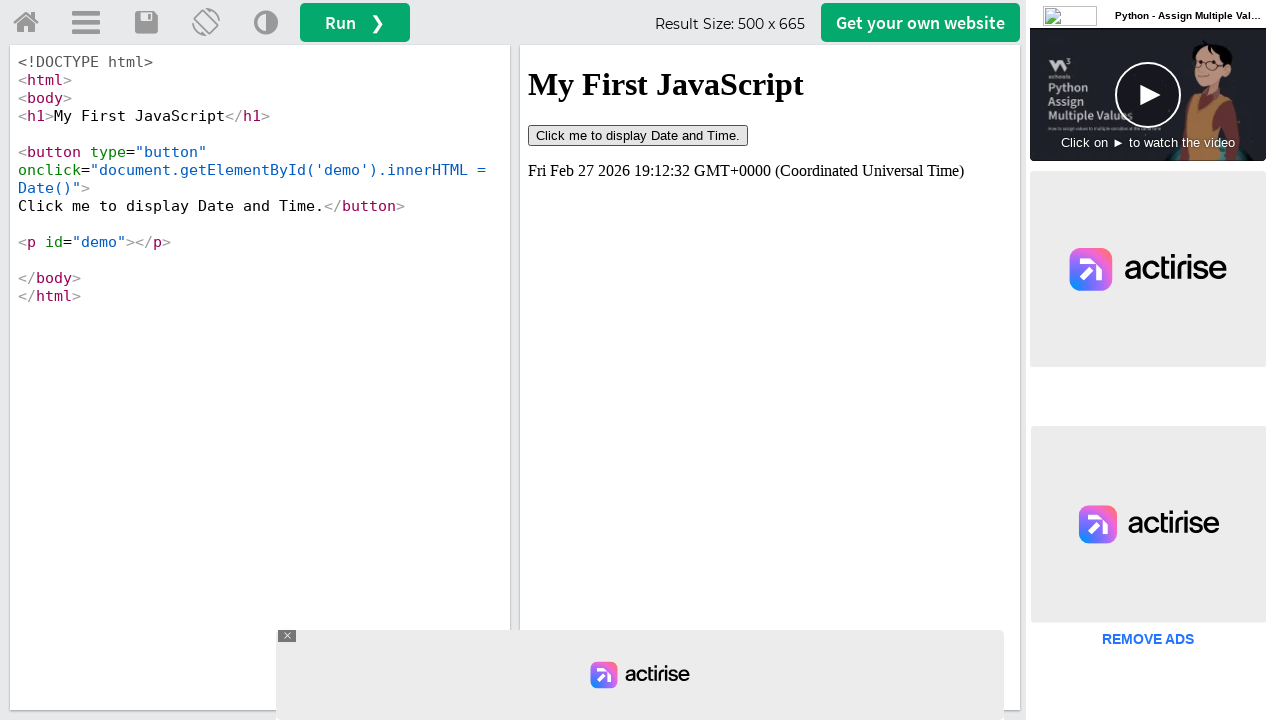